Tests footer navigation by clicking on a footer link and verifying the articles list is displayed

Starting URL: https://www.gillette.co.in/en-in

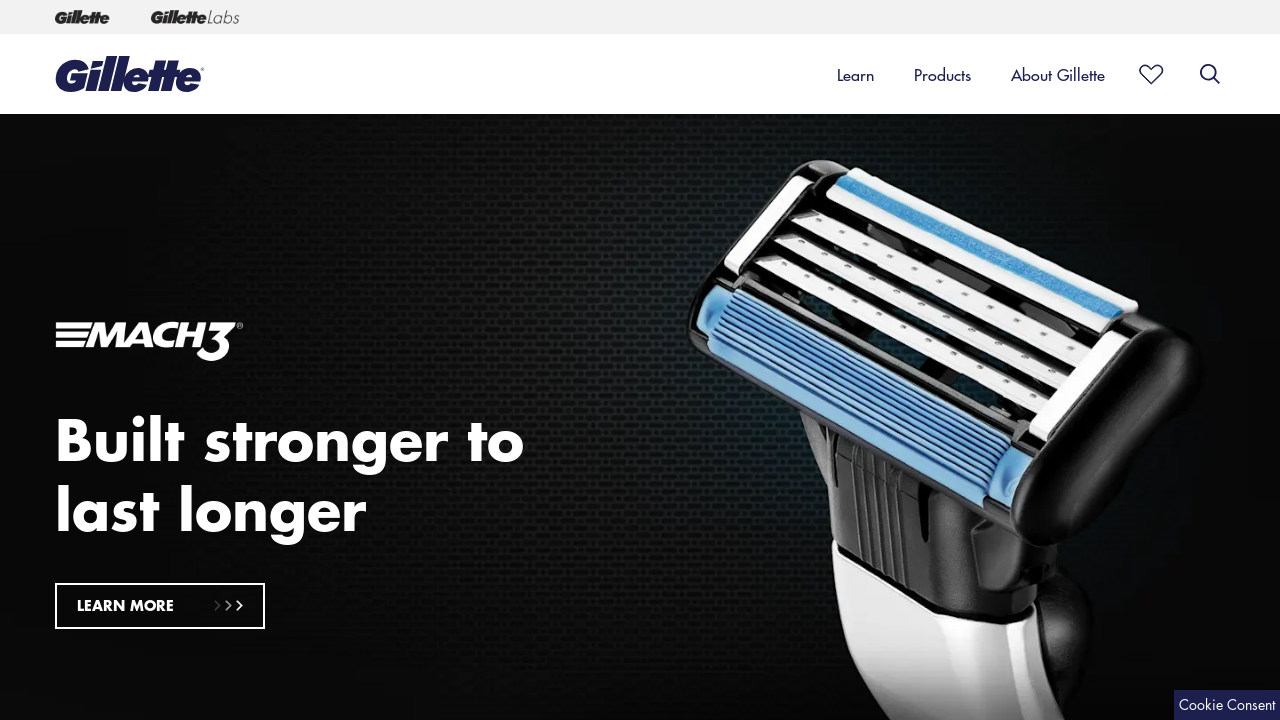

Clicked on footer link in the footer navigation at (75, 361) on #footerContent div div:nth-child(1) div:nth-child(1) ul li:nth-child(2) a
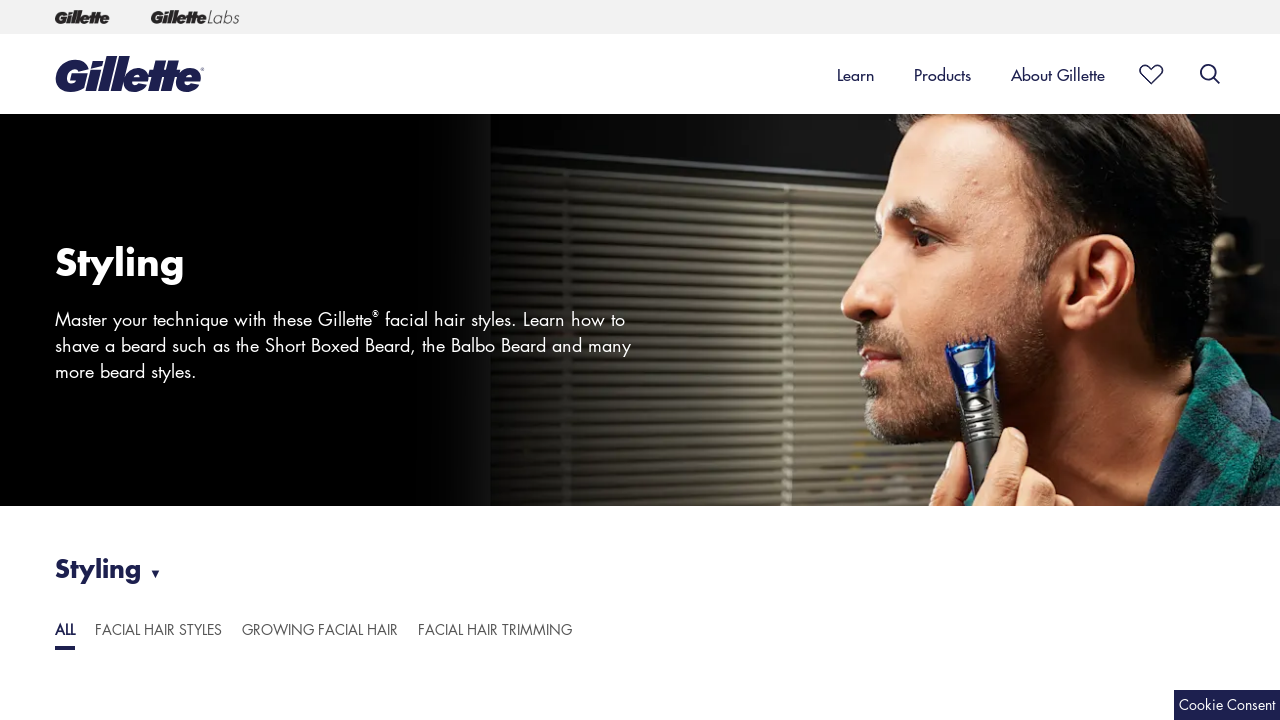

Articles tab appeared and is now visible
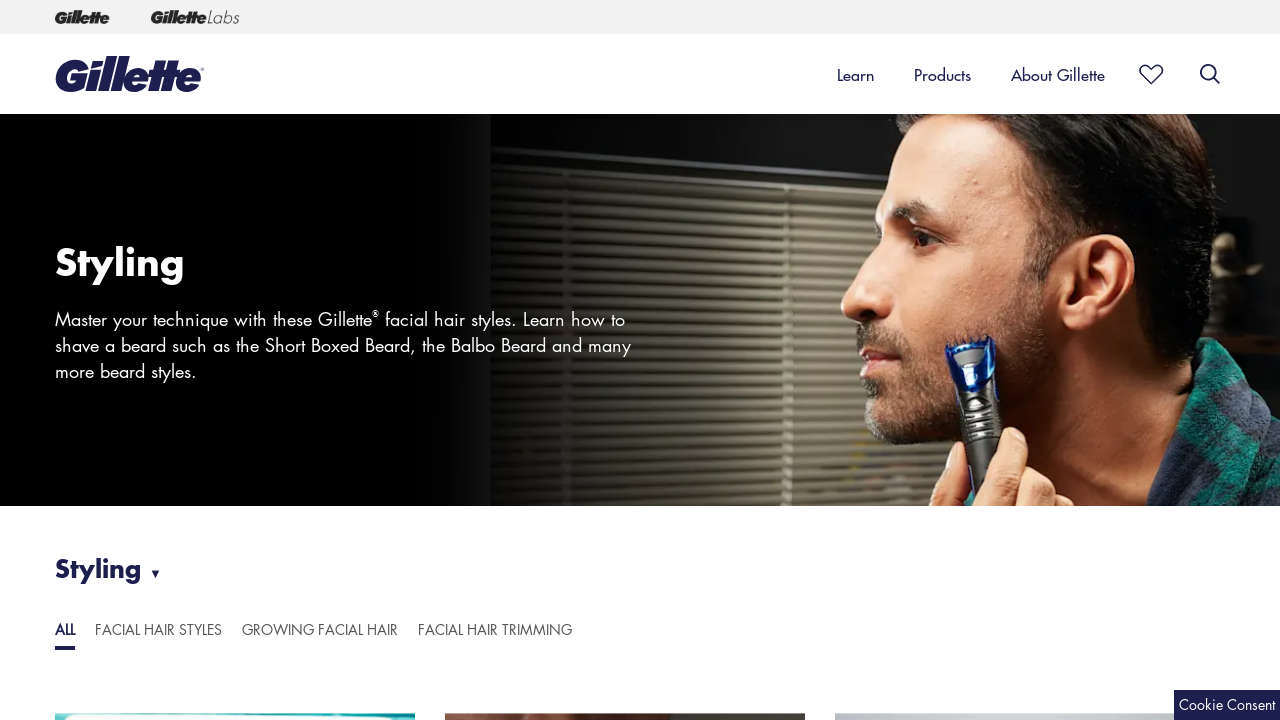

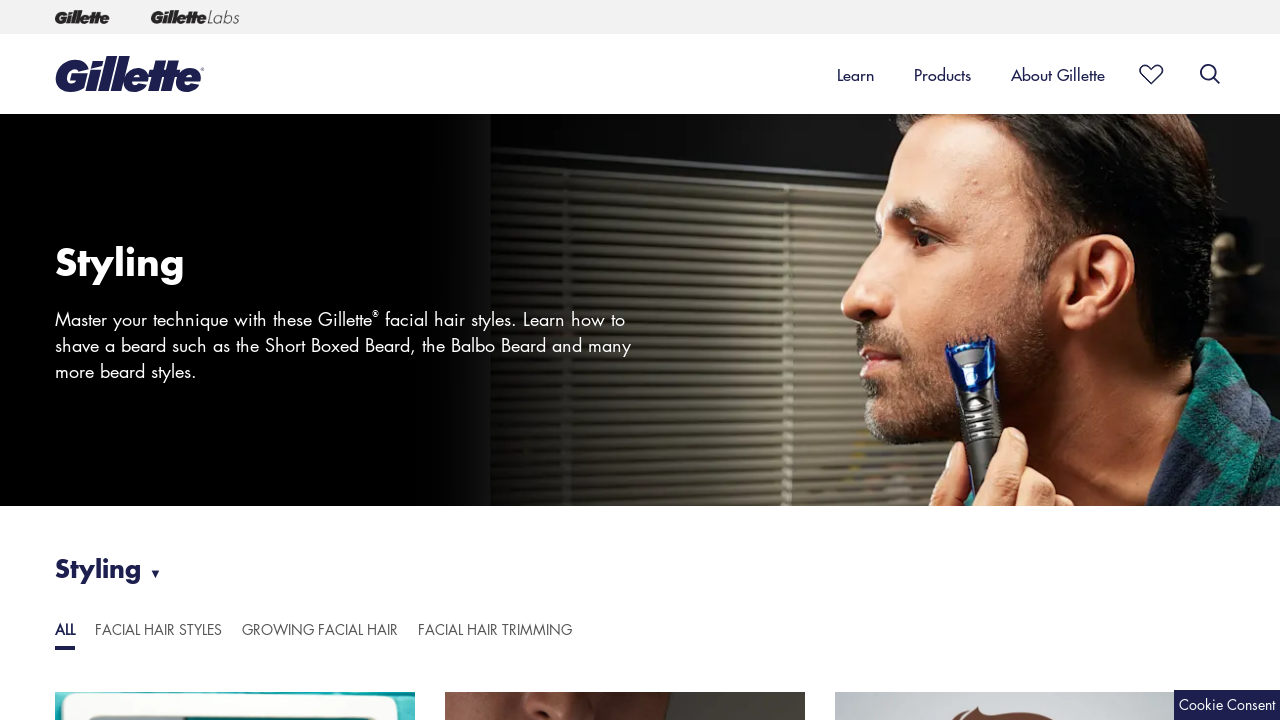